Tests hover functionality by hovering over an avatar and verifying that additional user information (figcaption) appears.

Starting URL: http://the-internet.herokuapp.com/hovers

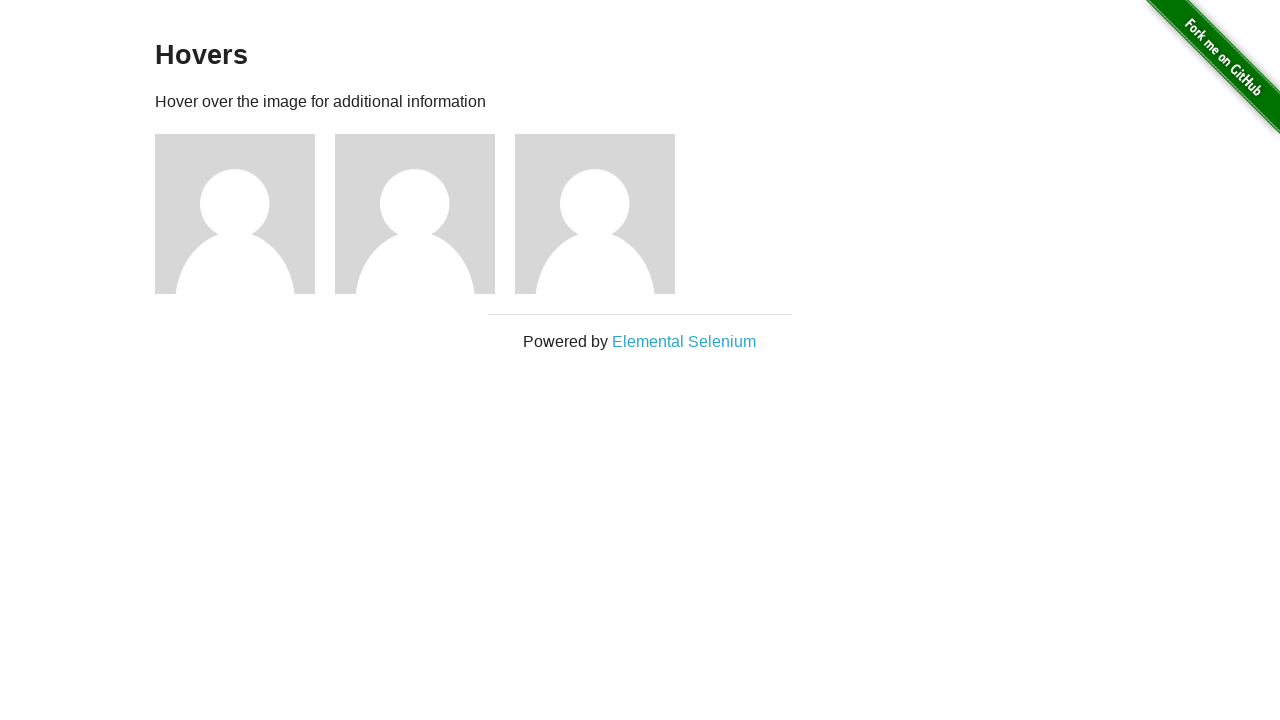

Located the first avatar figure element
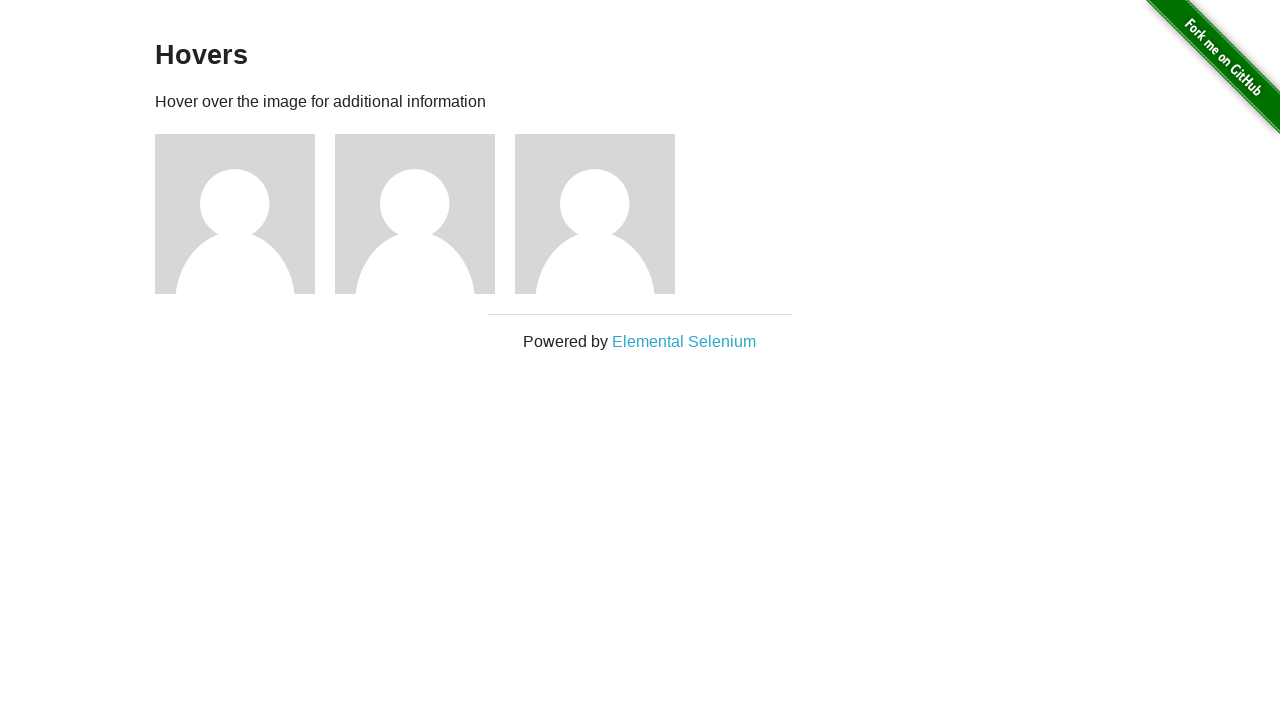

Hovered over the avatar to trigger hover effect at (245, 214) on .figure >> nth=0
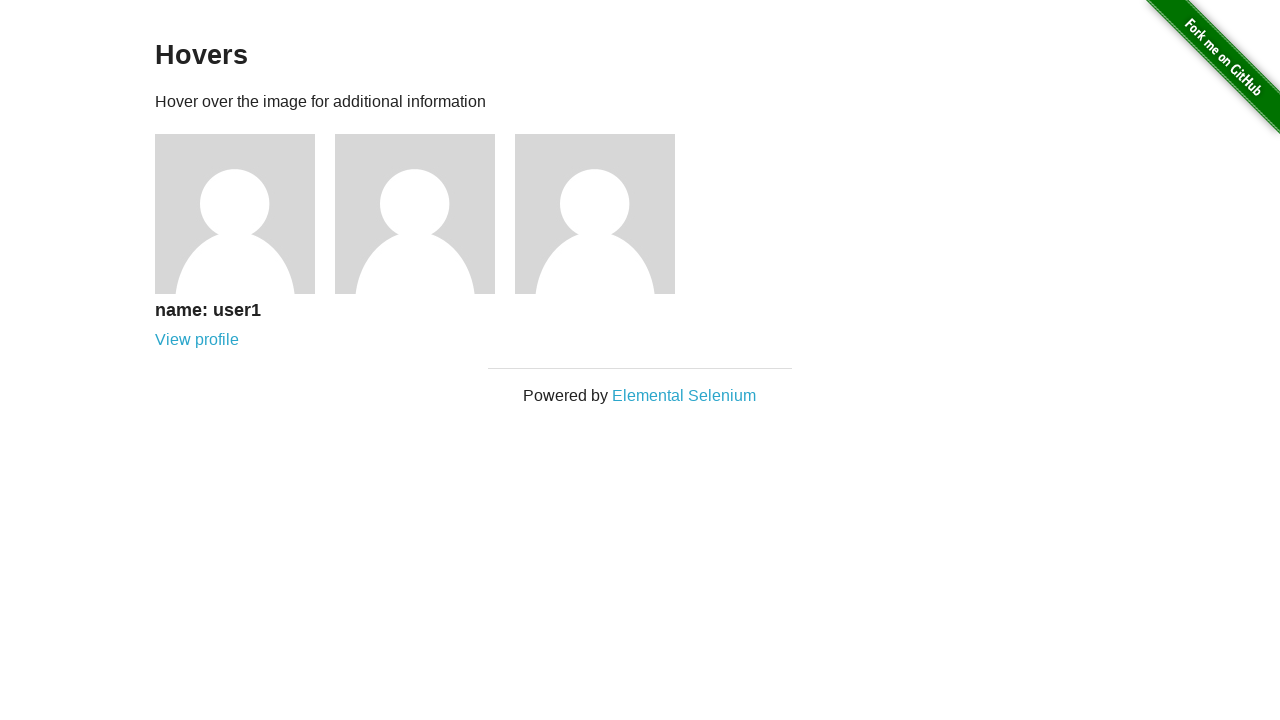

User information (figcaption) appeared and is now visible
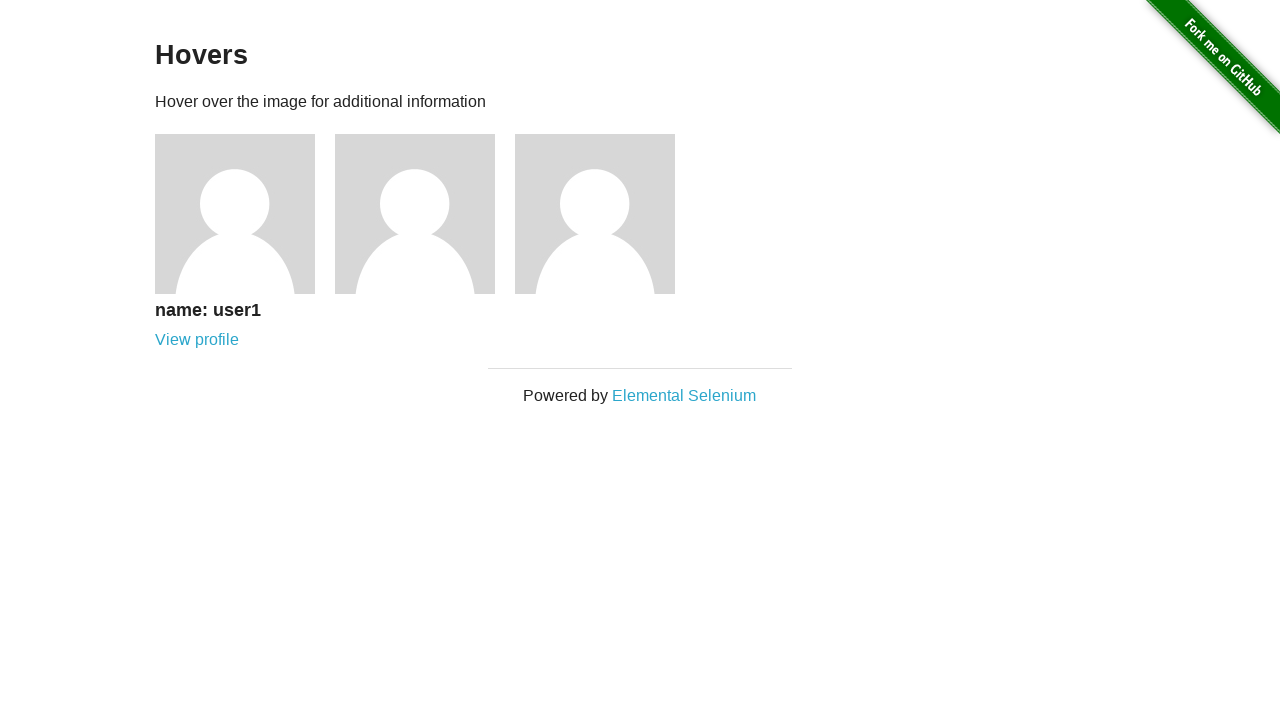

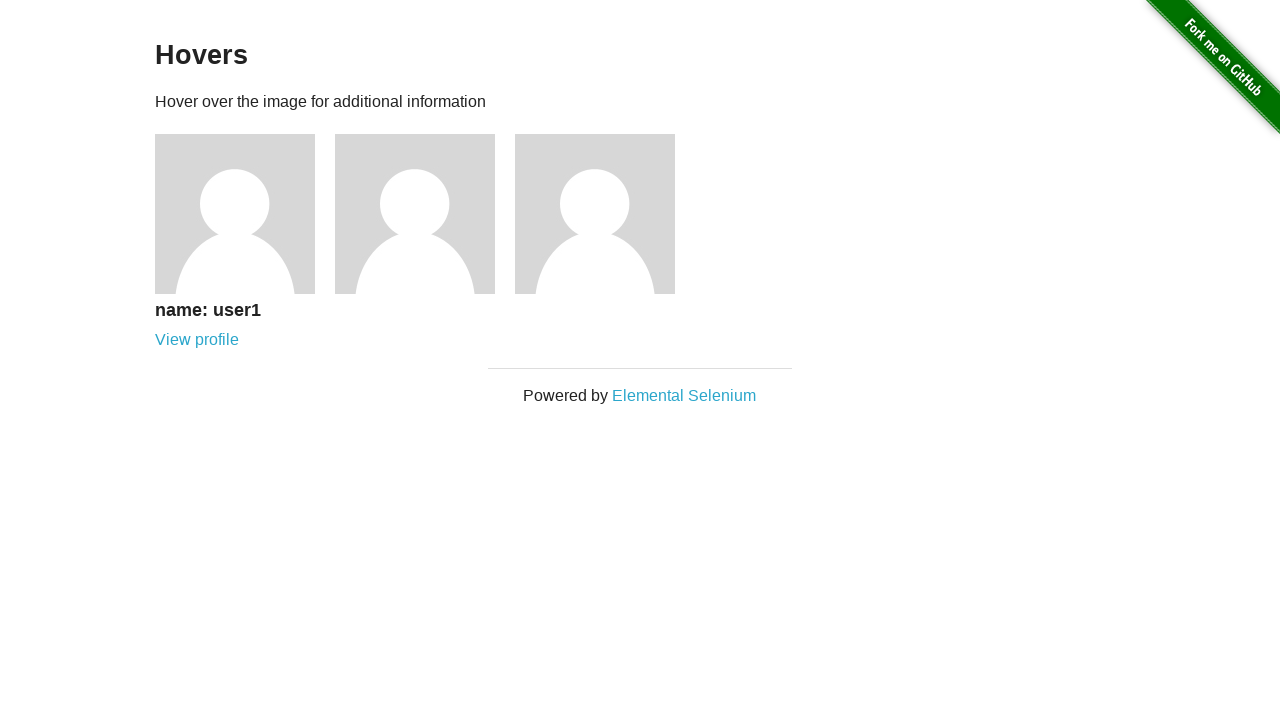